Navigates to AutomationTalks website and verifies the page title matches using regex pattern

Starting URL: https://automationtalks.com/

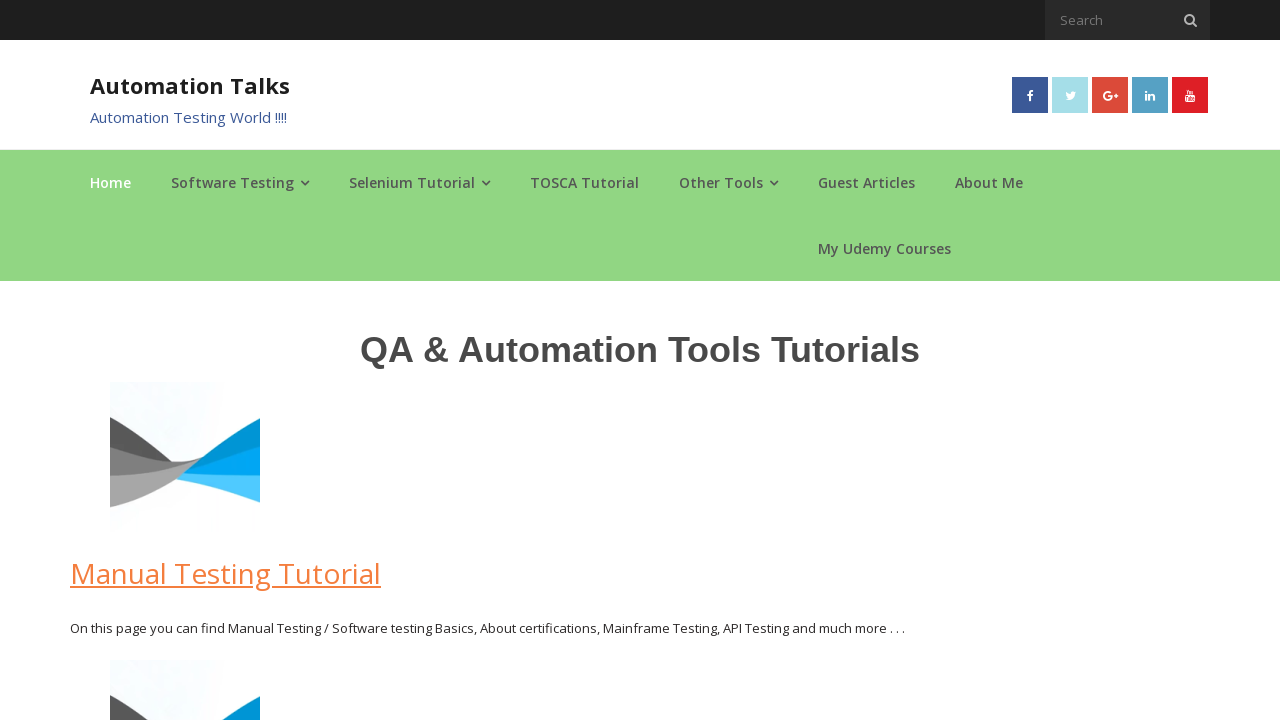

Navigated to AutomationTalks website
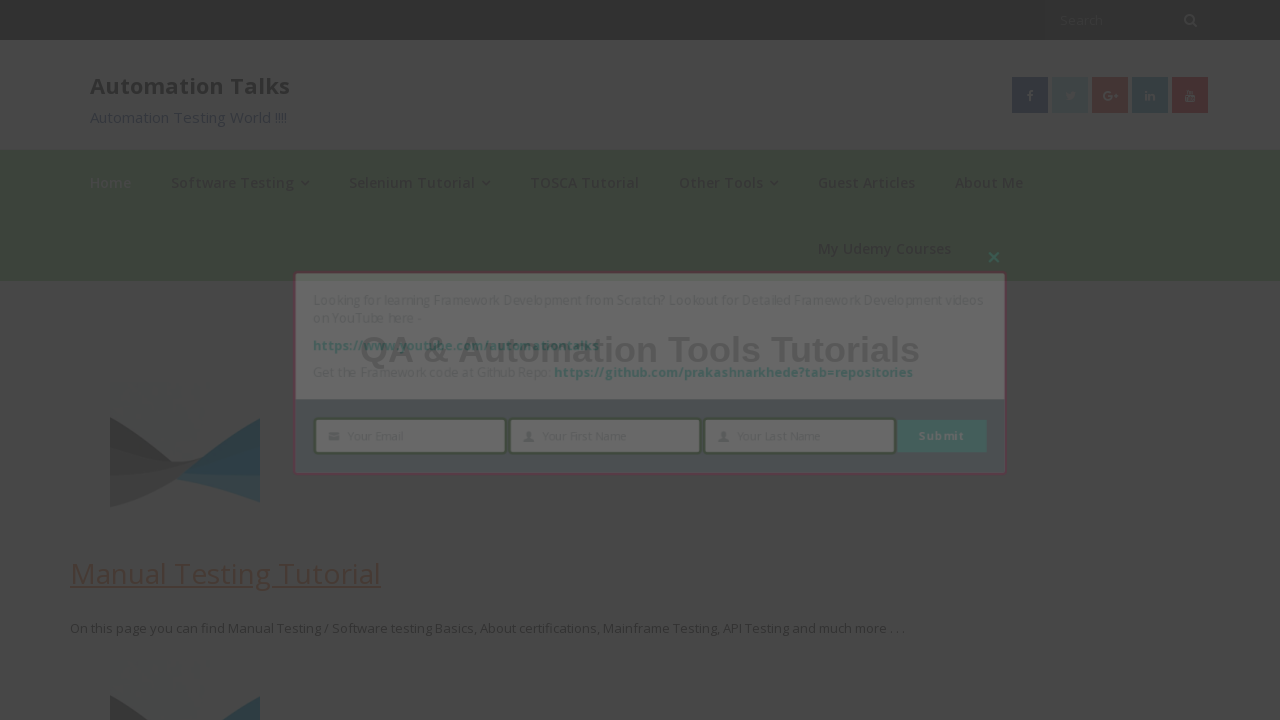

Verified page title matches regex pattern 'AutomationTalks - Learn Automation Testing'
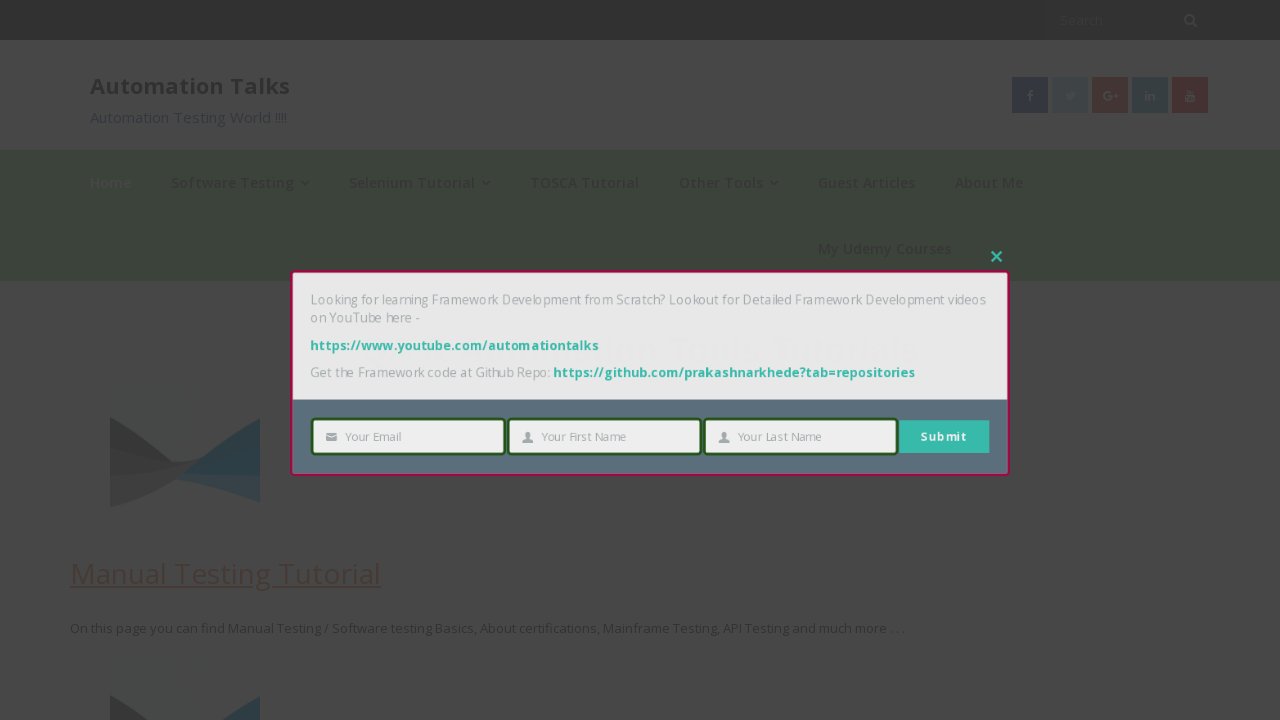

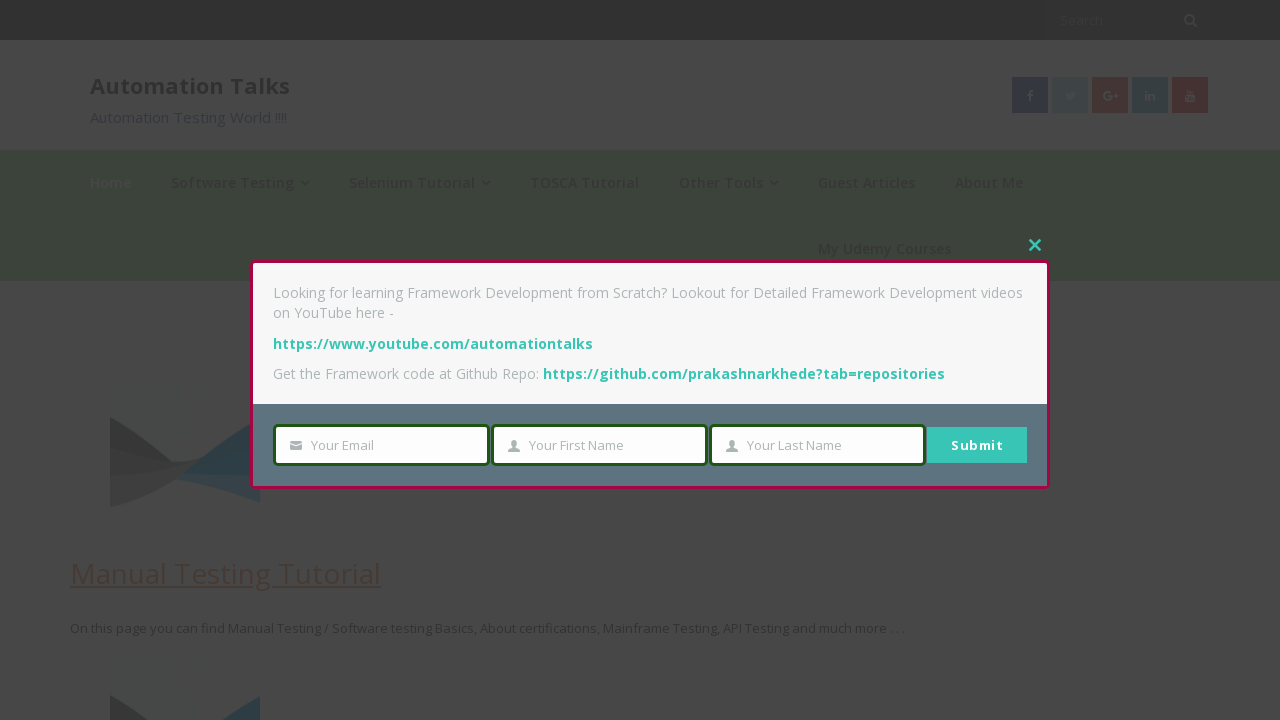